Complete test suite that validates all web elements on the training page including text fields, radio buttons, checkboxes, dropdowns, iframes, and alerts

Starting URL: http://antoniotrindade.com.br/treinoautomacao/elementsweb.html

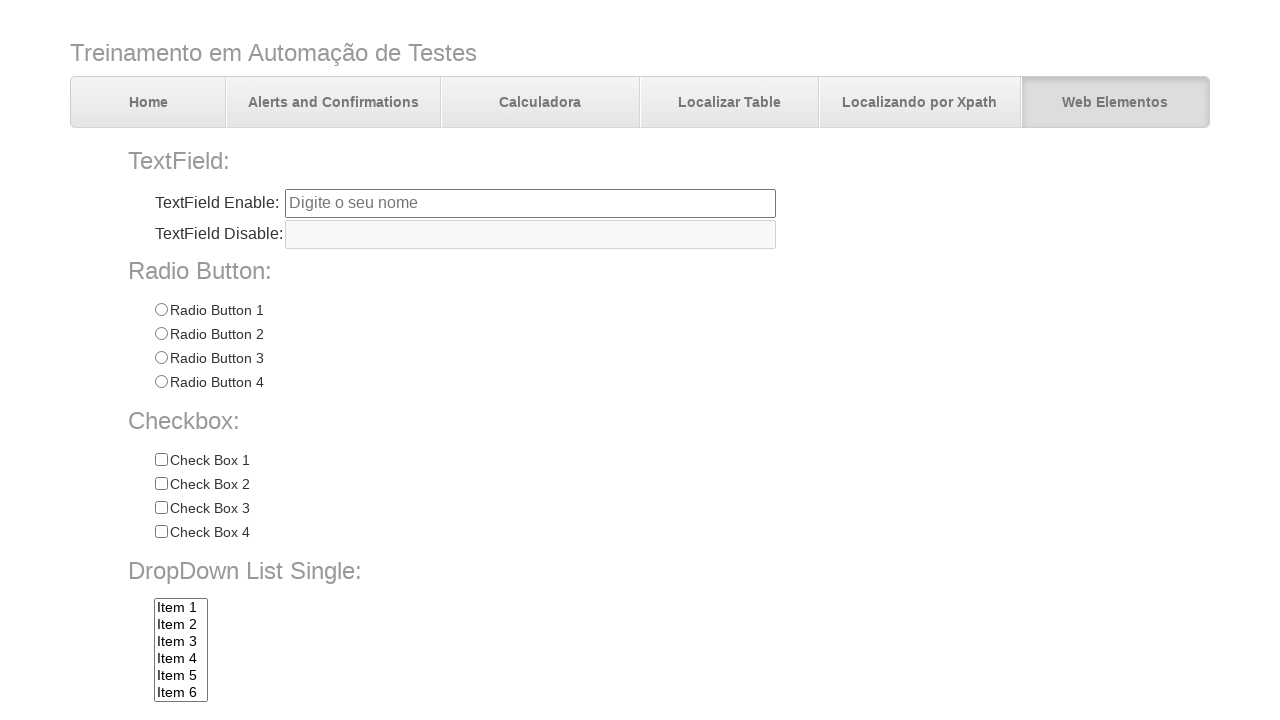

Filled text field with 'Test User' on input[name='txtbox1']
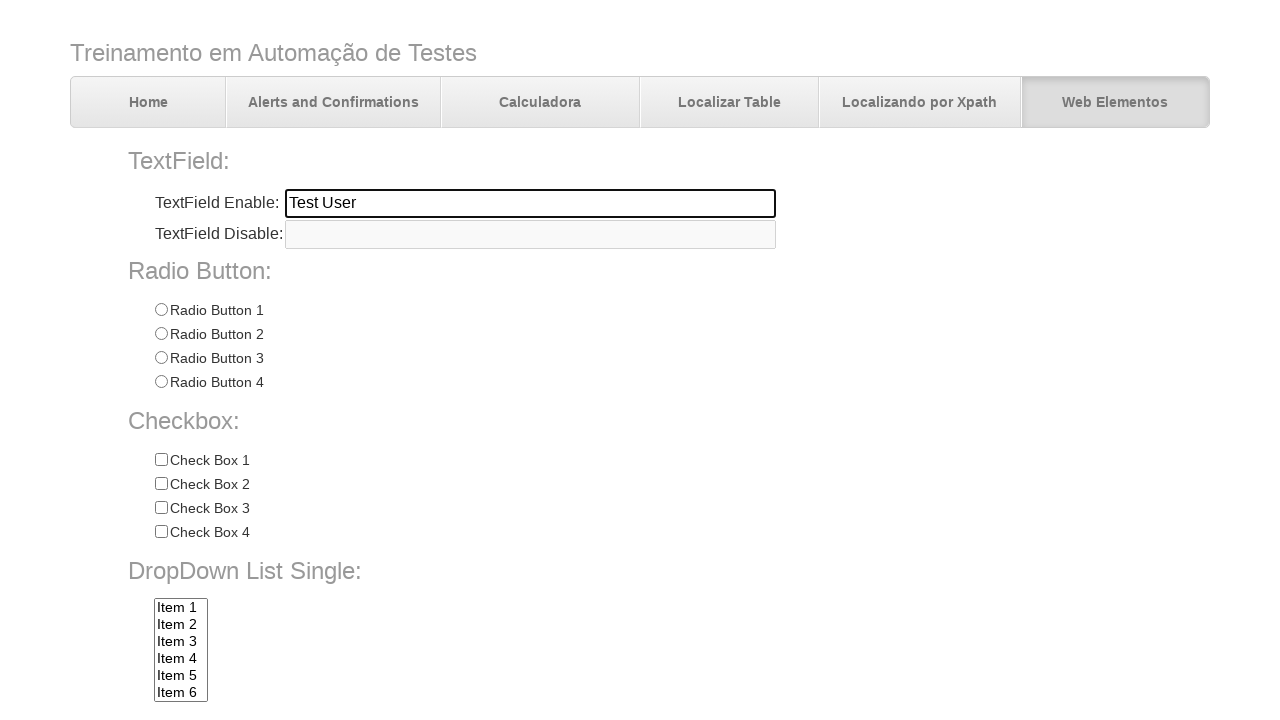

Selected Radio 3 from radio button group at (161, 358) on input[name='radioGroup1'][value='Radio 3']
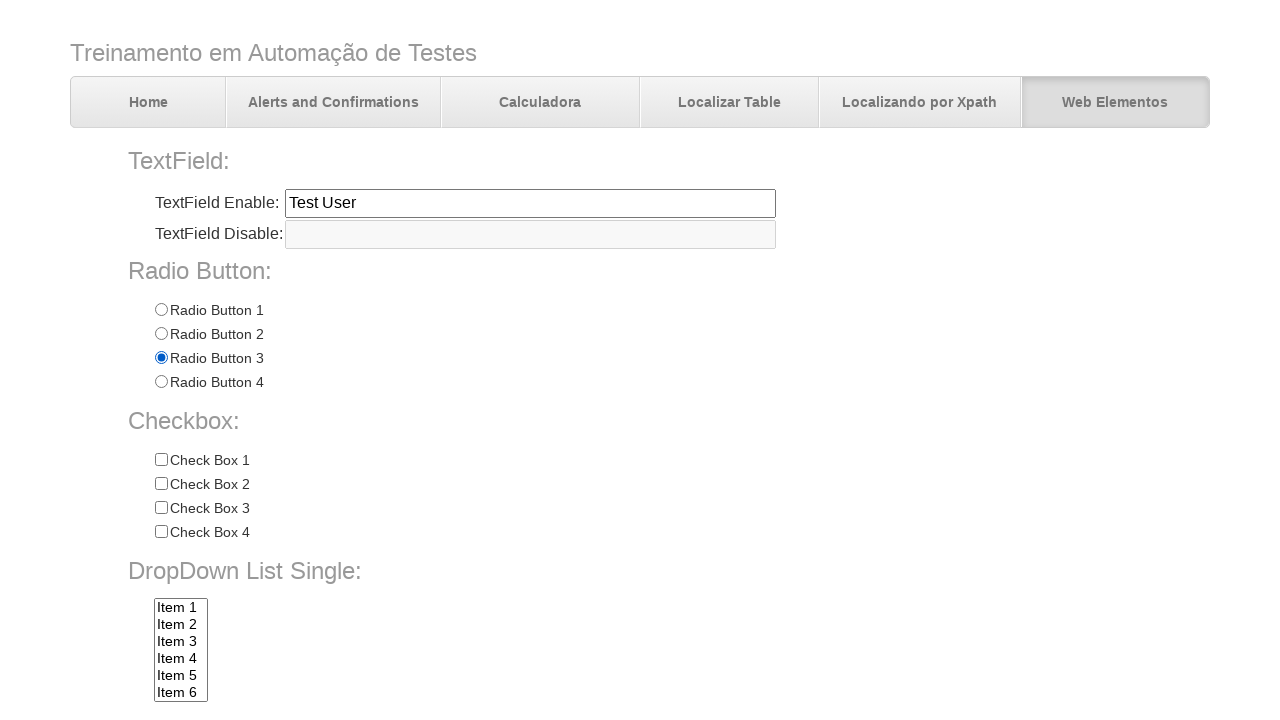

Checked checkbox 'Check 3' at (161, 508) on input[name='chkbox'][value='Check 3']
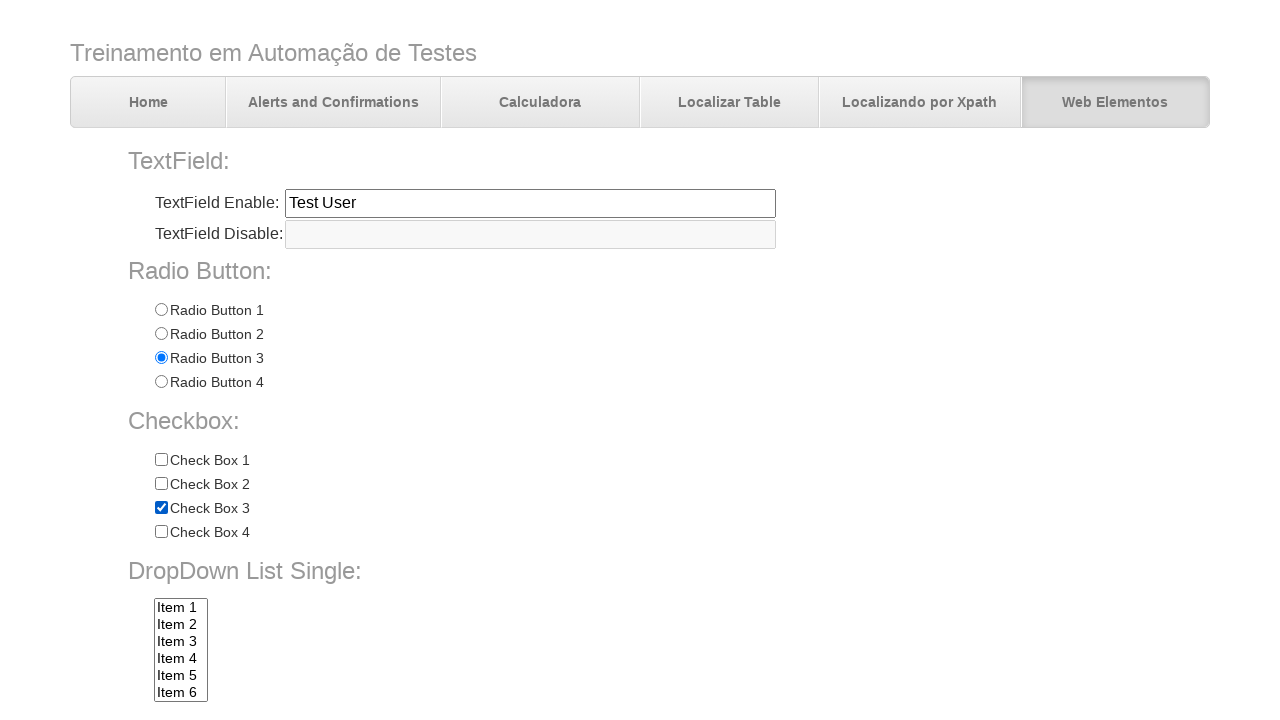

Checked checkbox 'Check 4' at (161, 532) on input[name='chkbox'][value='Check 4']
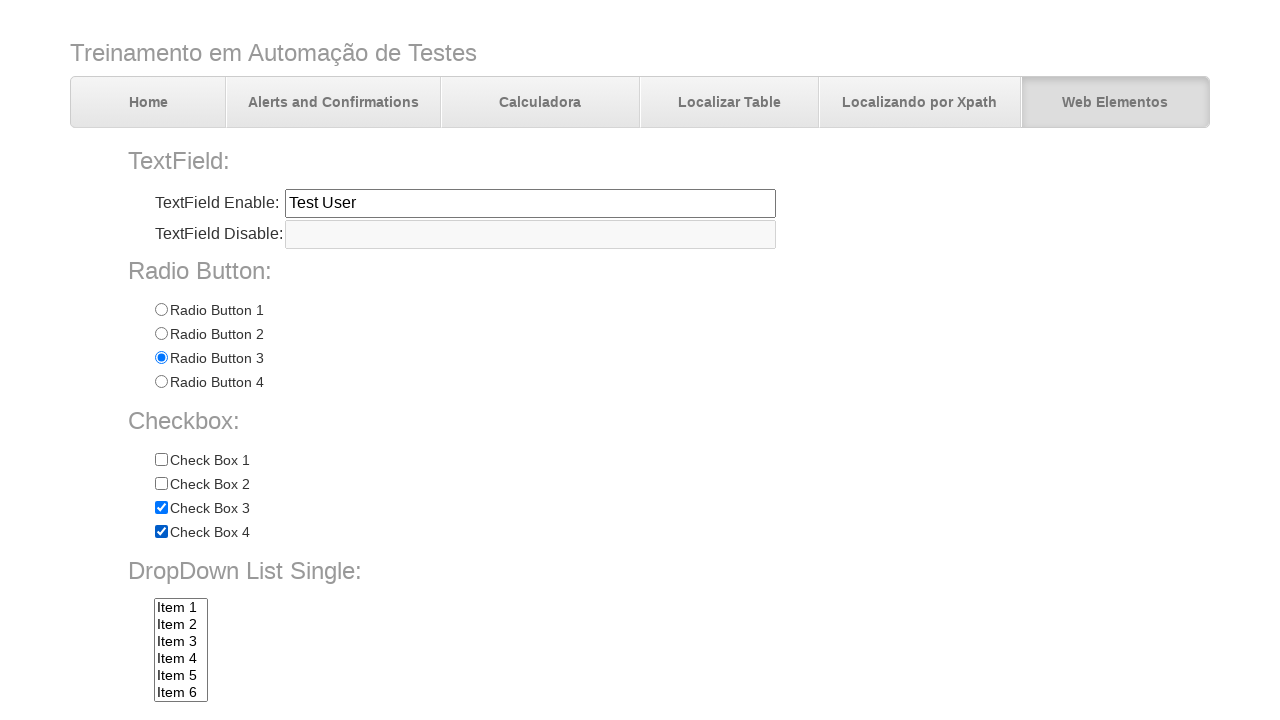

Selected 'Item 7' from single-select dropdown on select[name='dropdownlist']
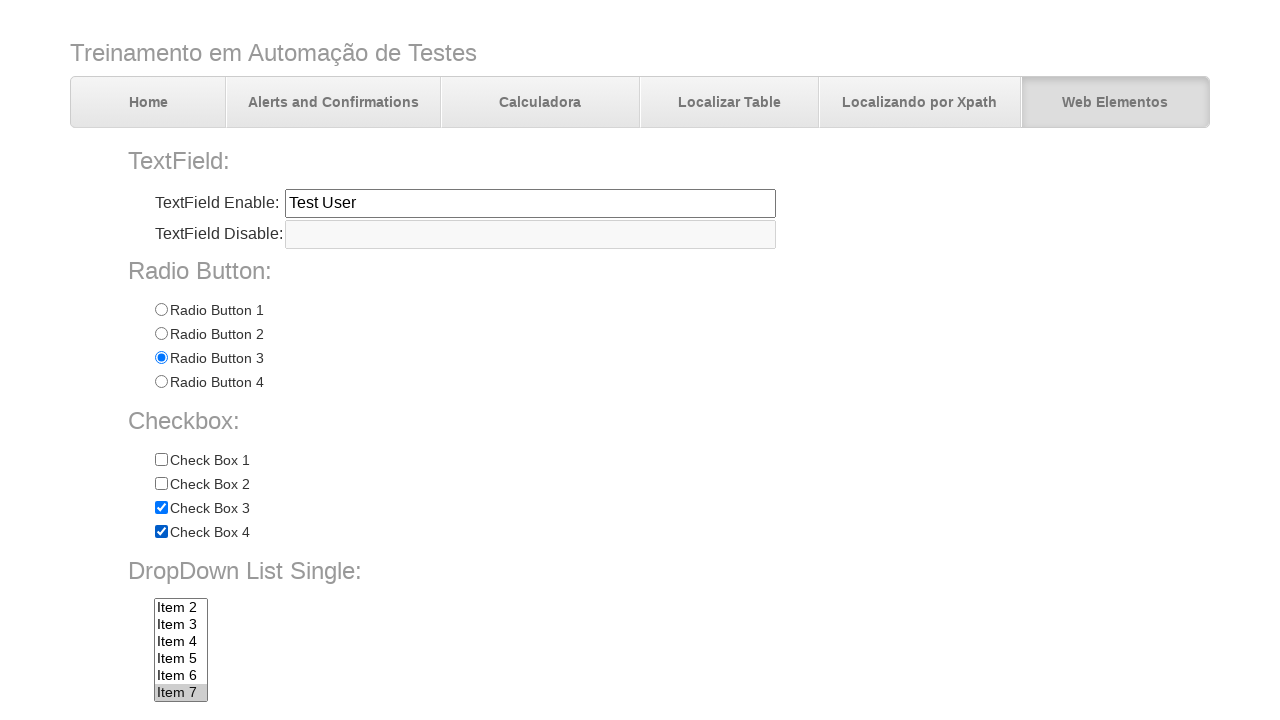

Selected 'Item 2', 'Item 5', and 'Item 9' from multi-select dropdown on select[name='multiselectdropdown']
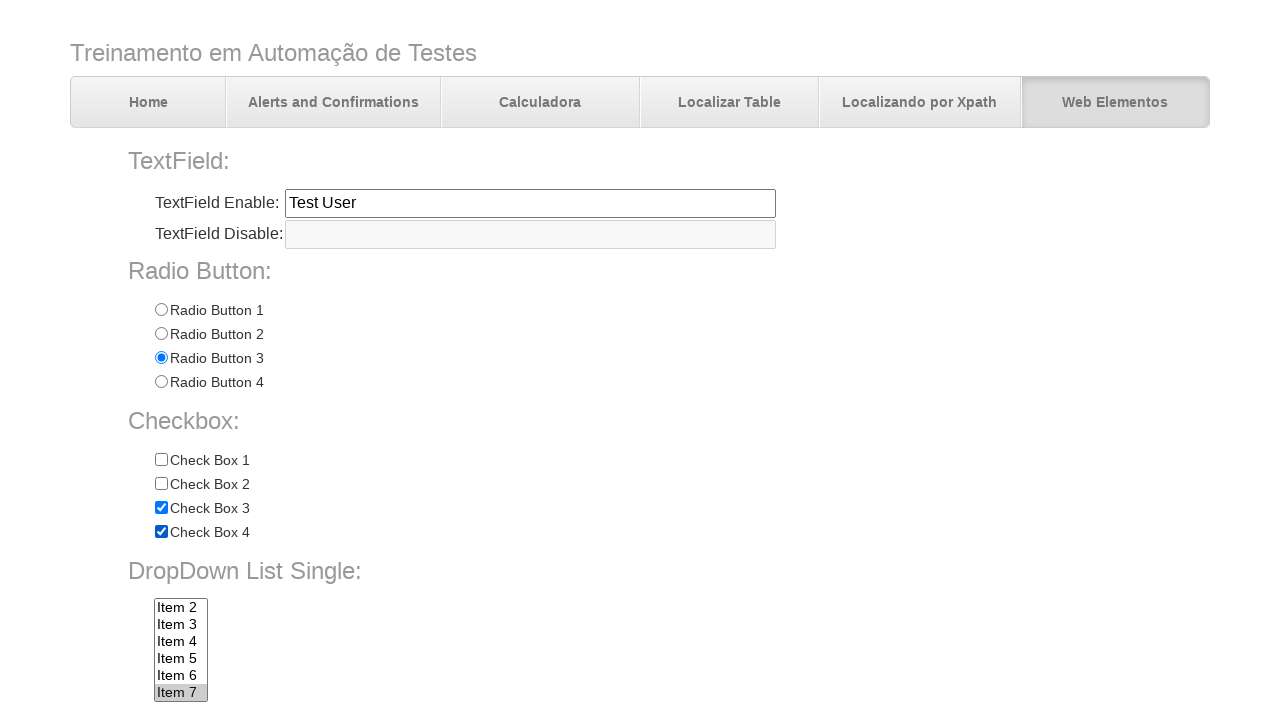

Filled iframe text field with 'Hello world!' on iframe >> nth=0 >> internal:control=enter-frame >> #tfiframe
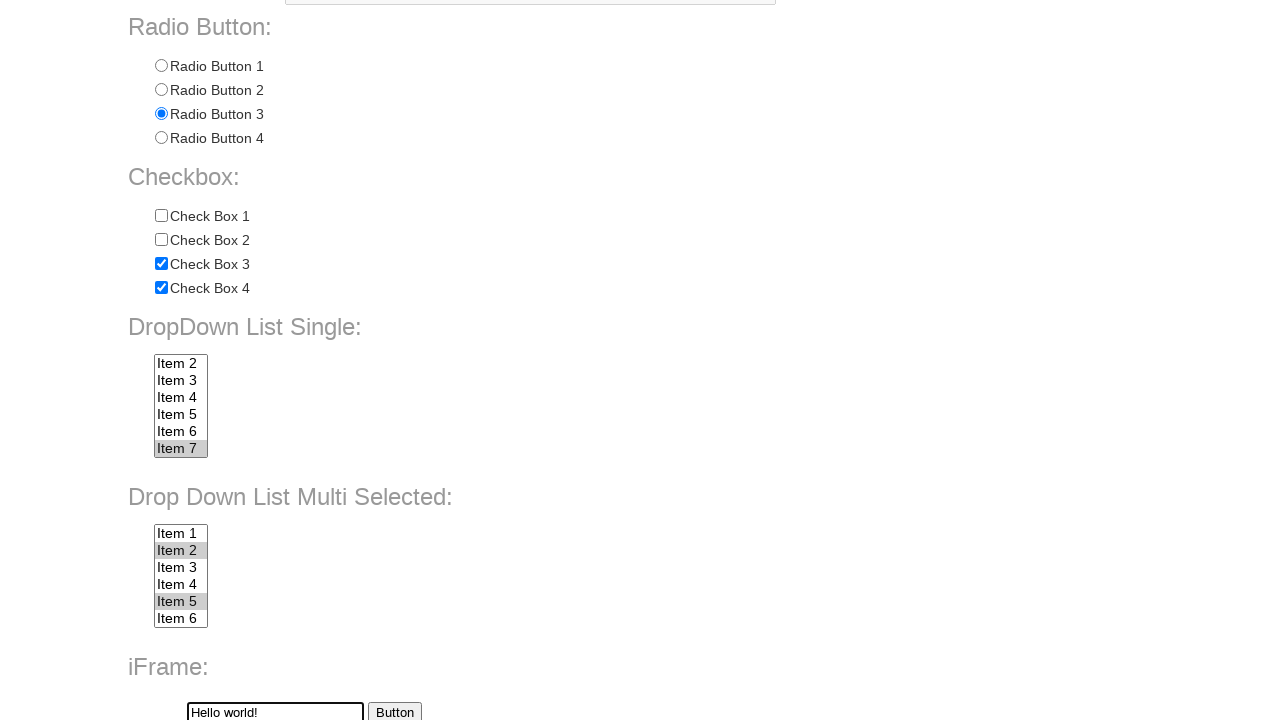

Set up dialog handler to accept alerts
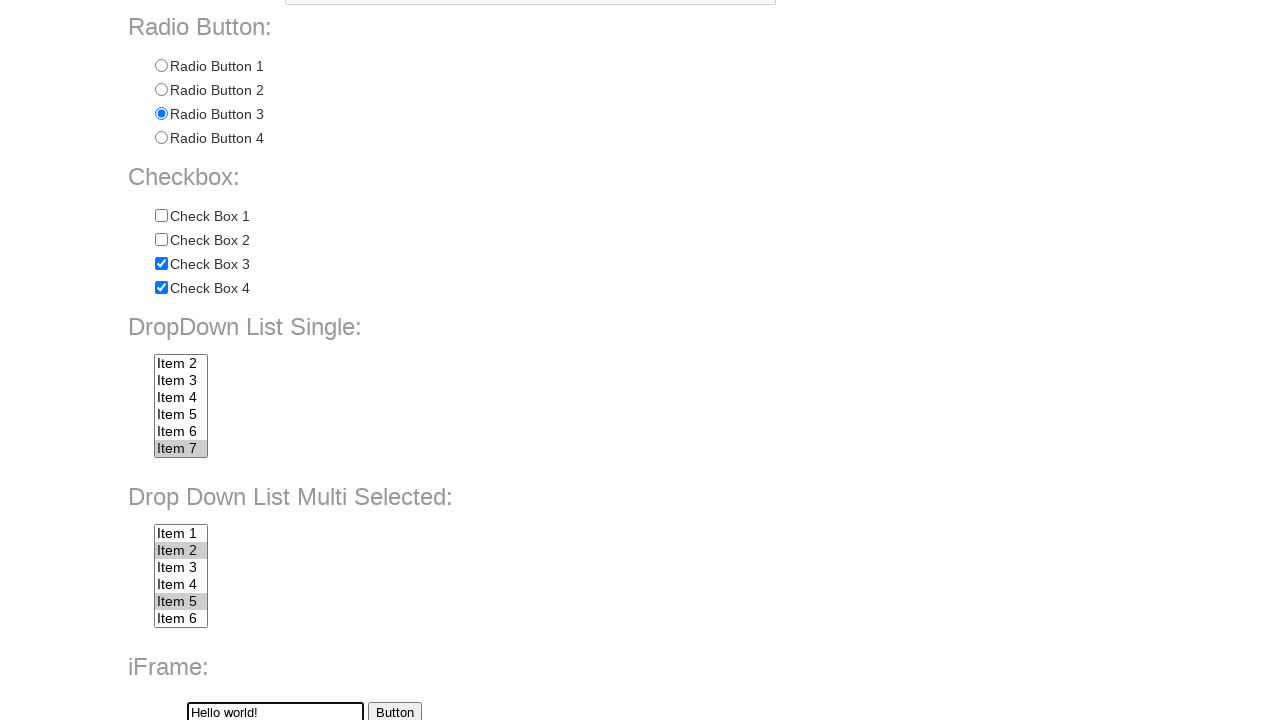

Clicked alert button and accepted the alert at (366, 644) on input[name='alertbtn']
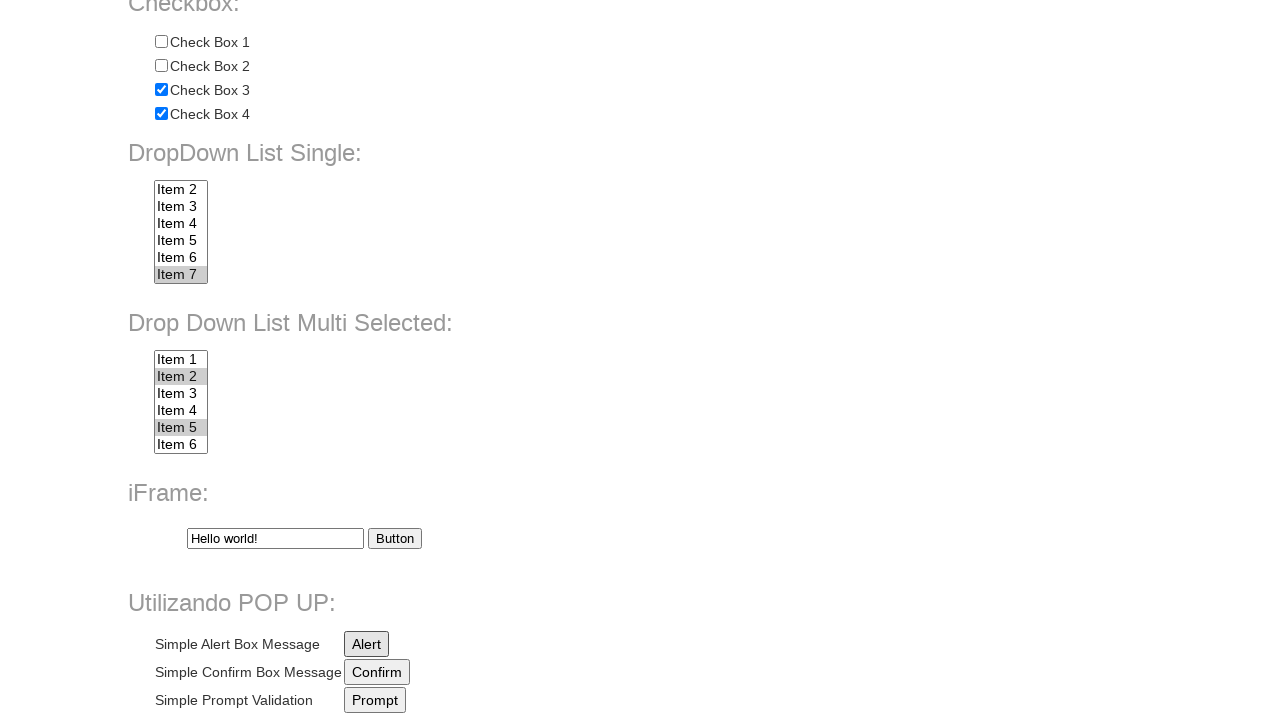

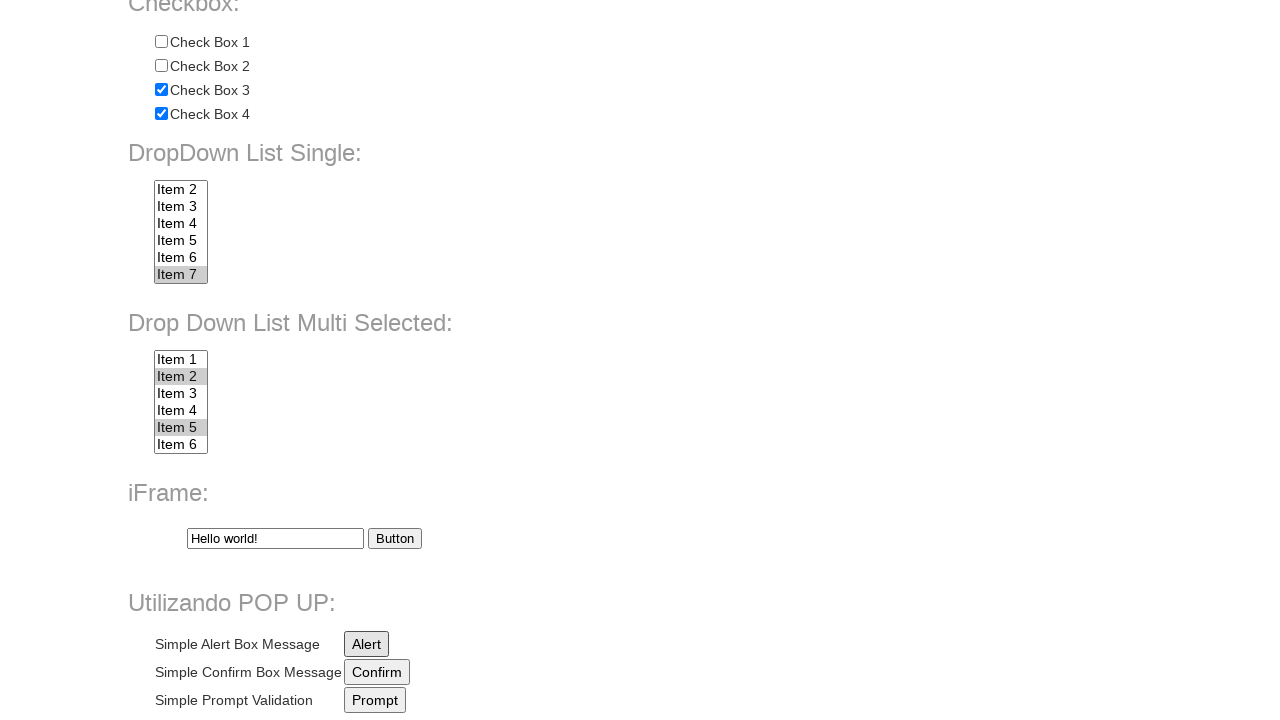